Tests radio button interaction by selecting the "Cheese" option from a radio button group on an HTML forms demo page.

Starting URL: http://echoecho.com/htmlforms10.htm

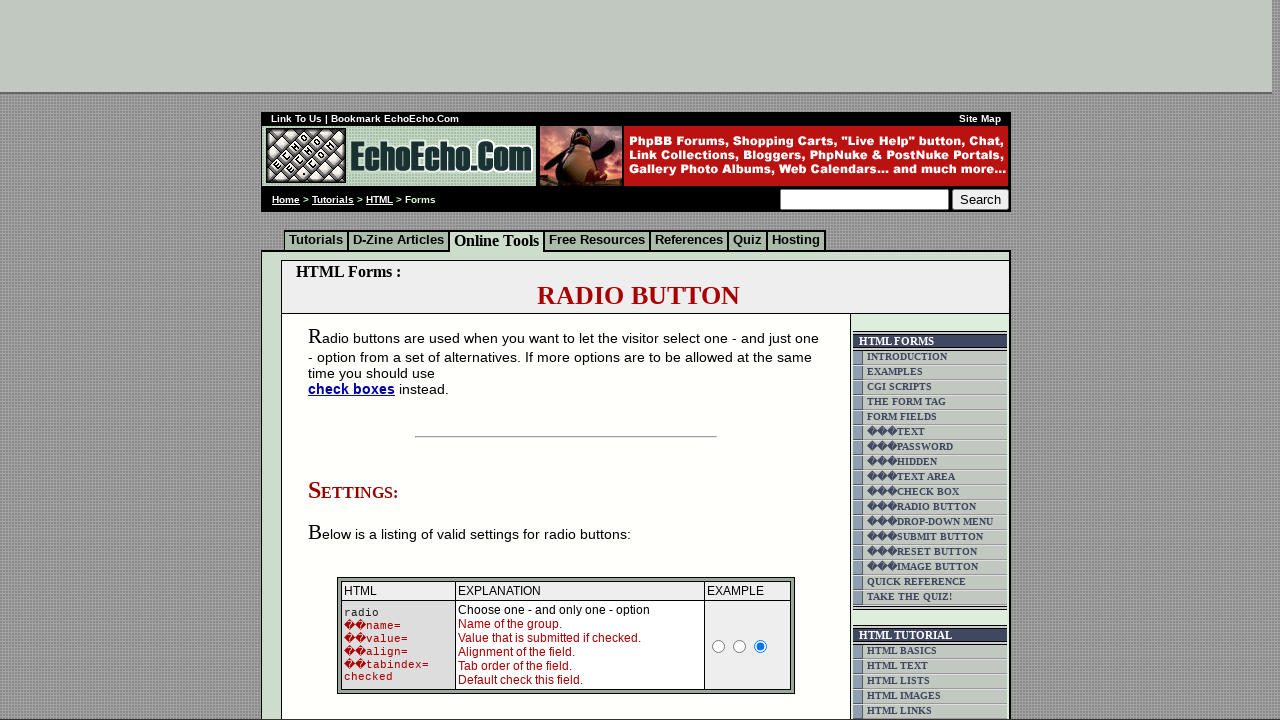

Navigated to HTML forms demo page
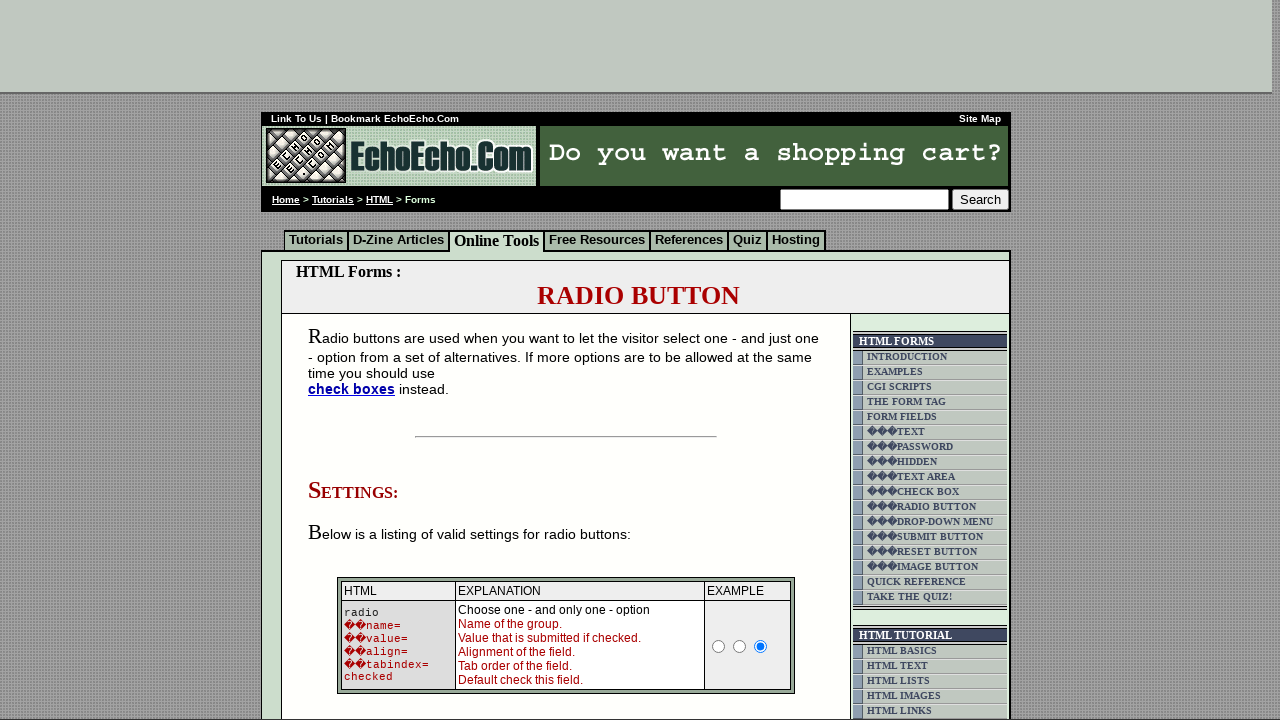

Verified radio button group1 is present on page
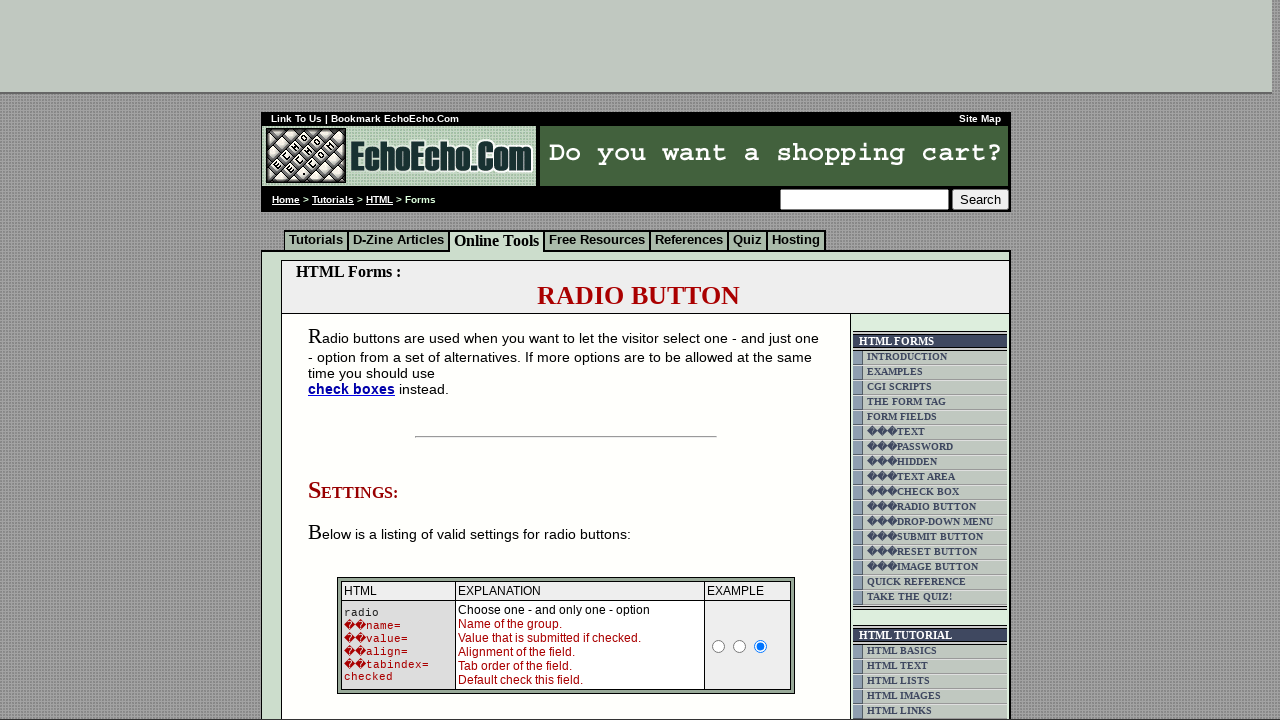

Clicked the 'Cheese' radio button option at (356, 360) on input[value='Cheese']
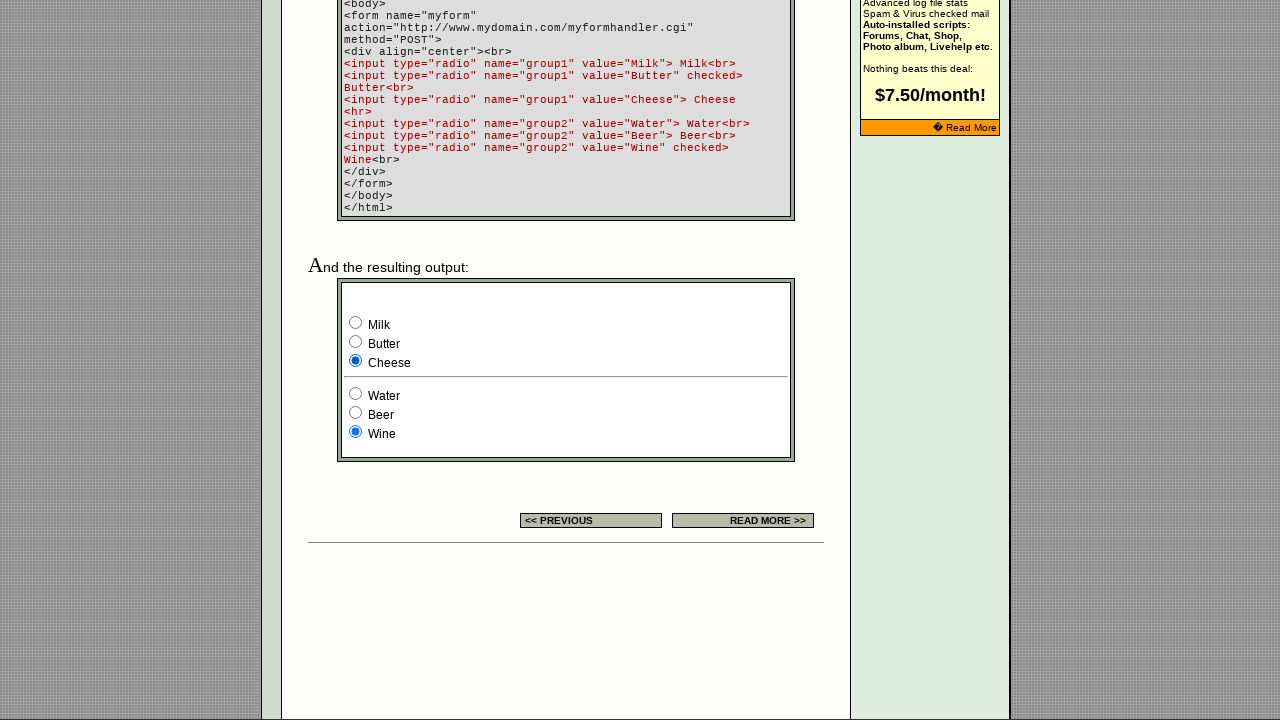

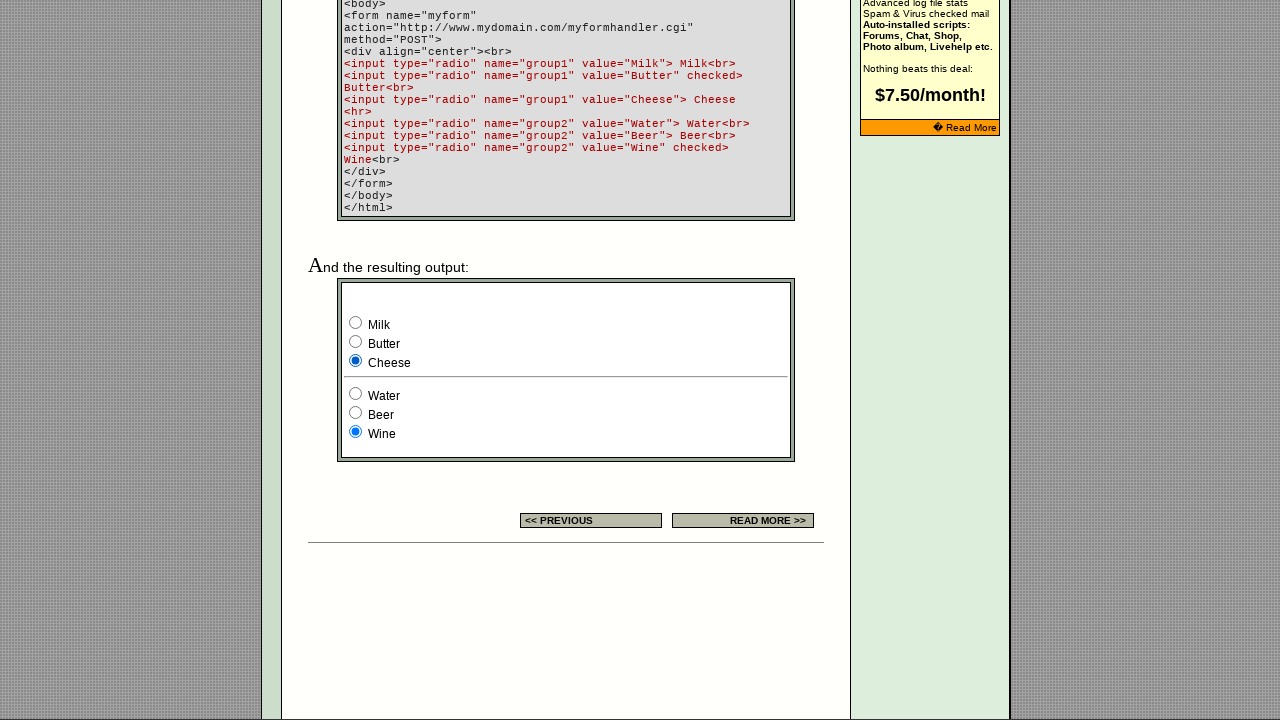